Tests the BSN SSP draw results search functionality by entering an IC number and clicking the search button to check for lottery results.

Starting URL: https://www.bsn.com.my/page/bsn-ssp-draw-results?lang=ms-MY

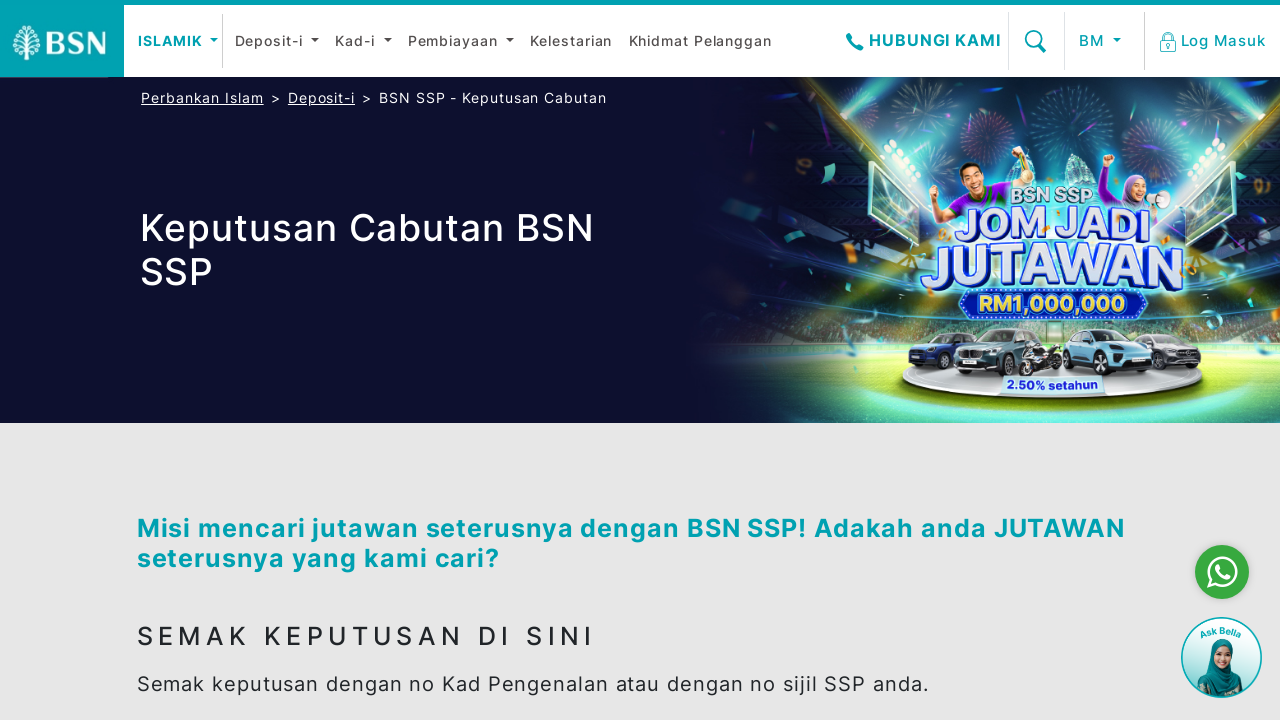

Waited for BSN SSP search section to load
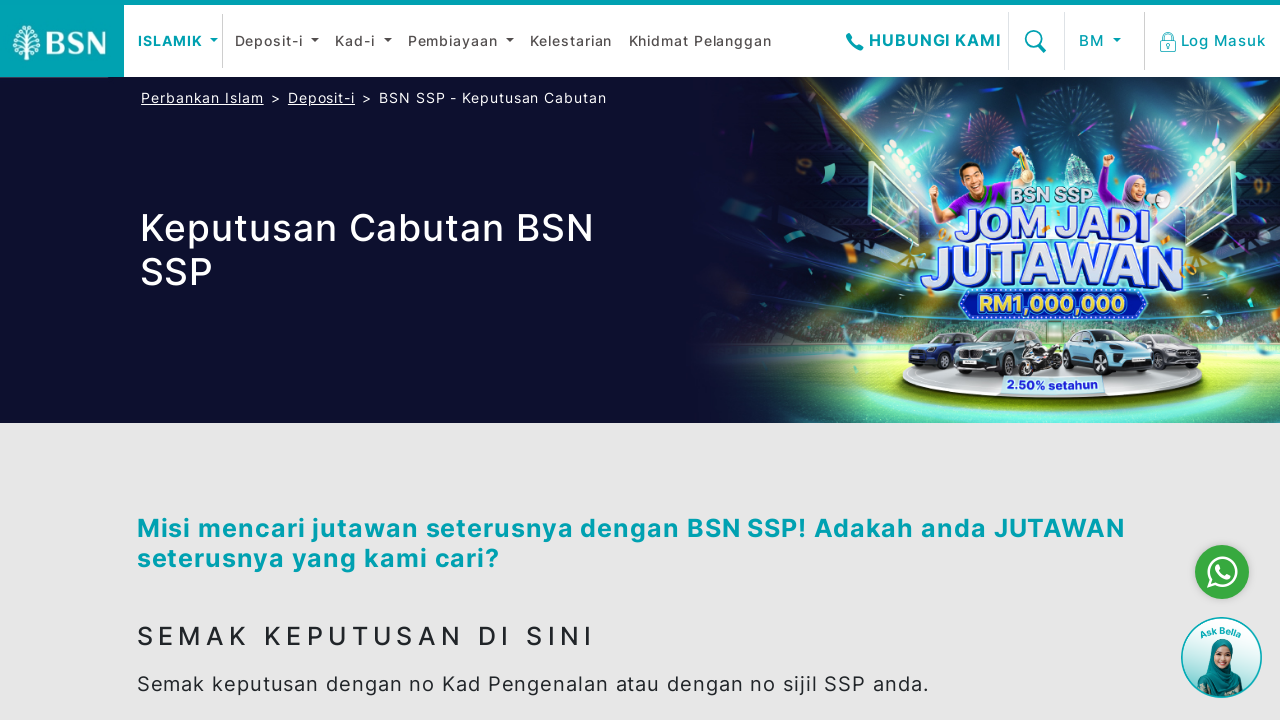

Scrolled search section into view
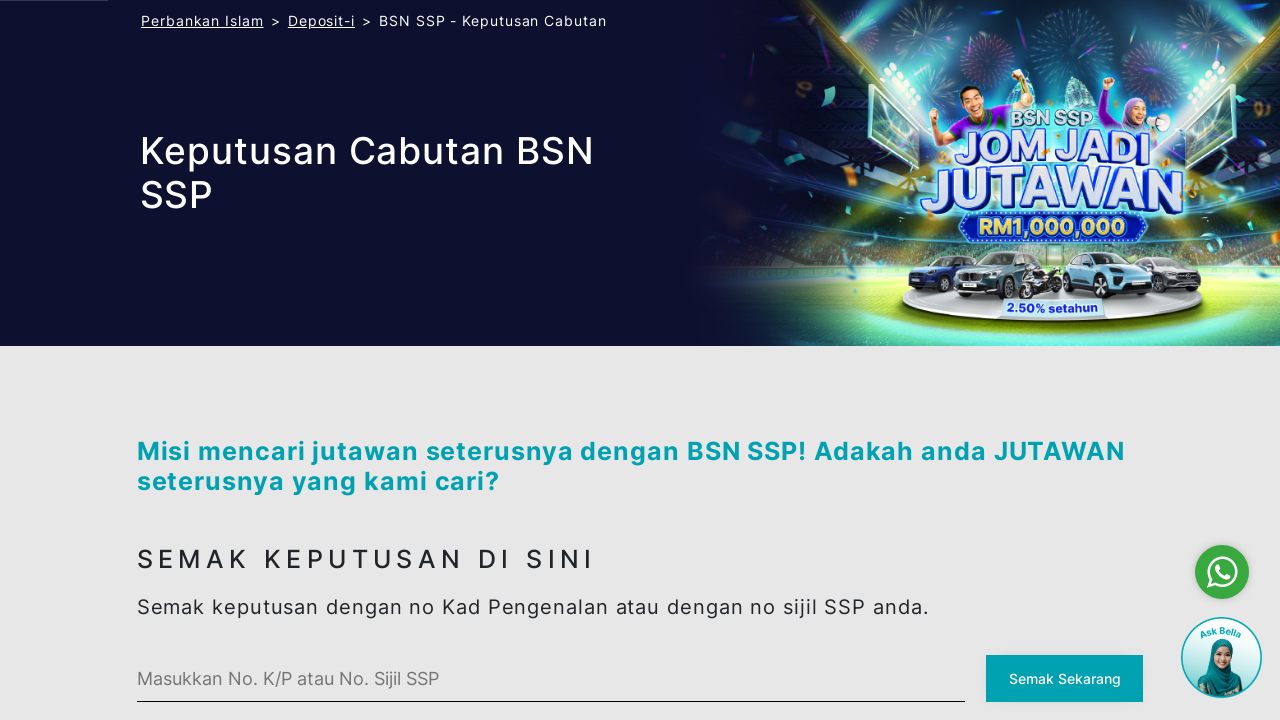

Entered IC number '850415085231' in search field on #ssp-search .bsn-custom-input
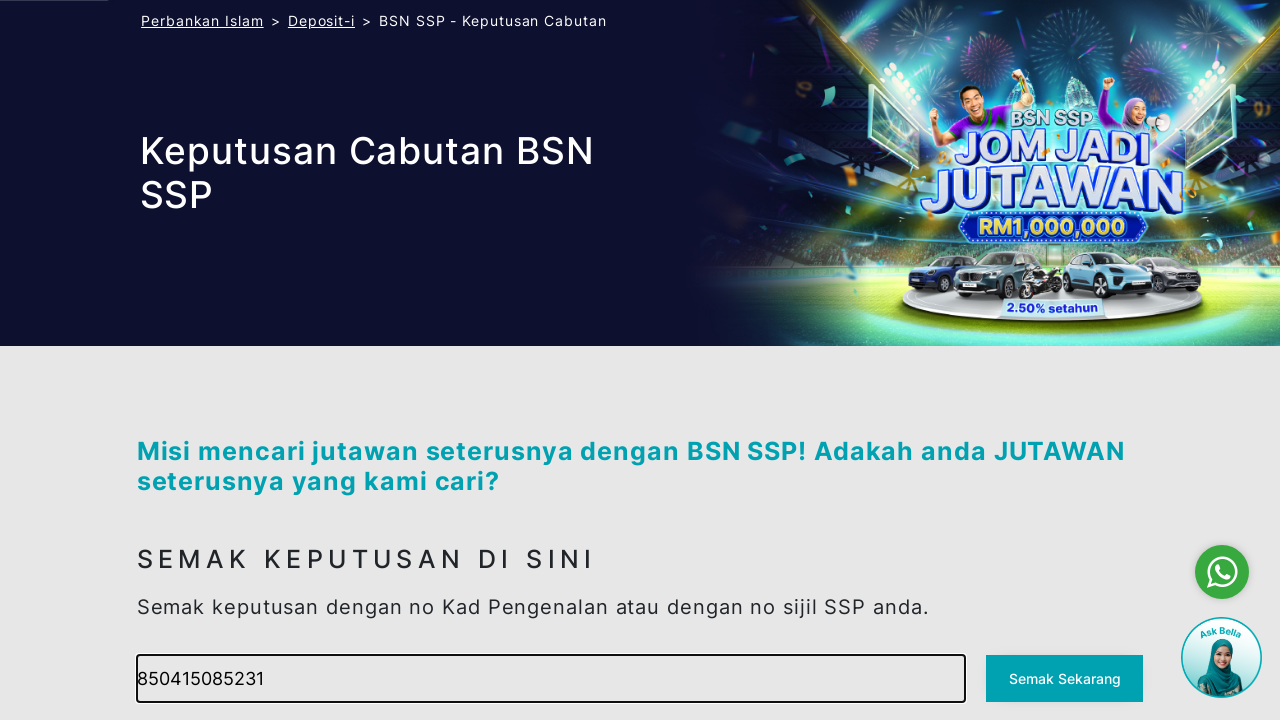

Focused on page body to trigger blur events on body
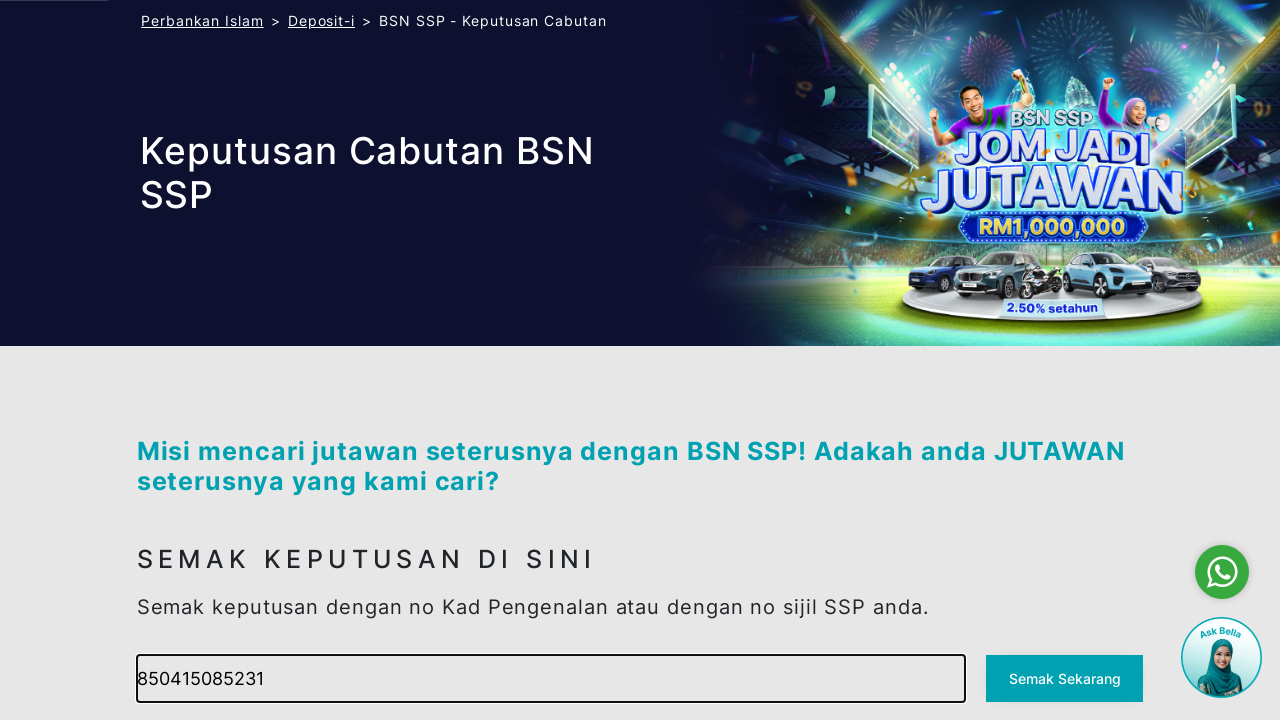

Clicked search button with force flag at (1065, 679) on #ssp-search button
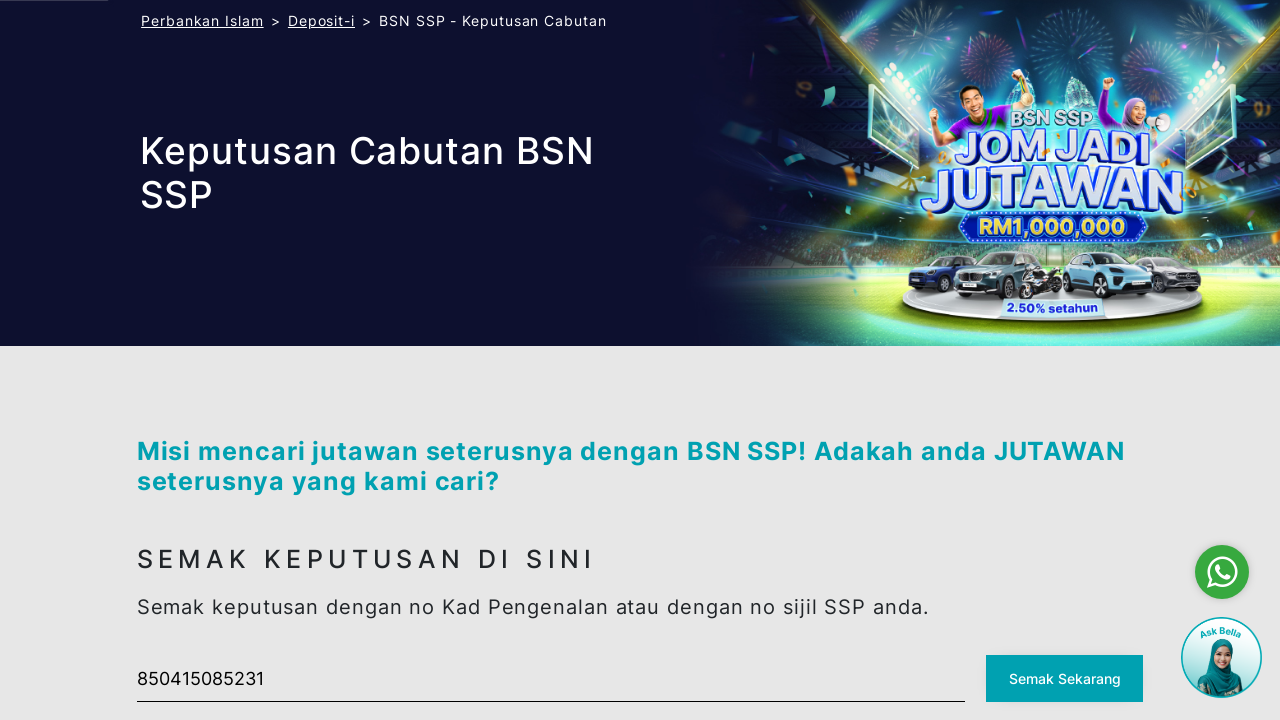

Dispatched additional click event to search button
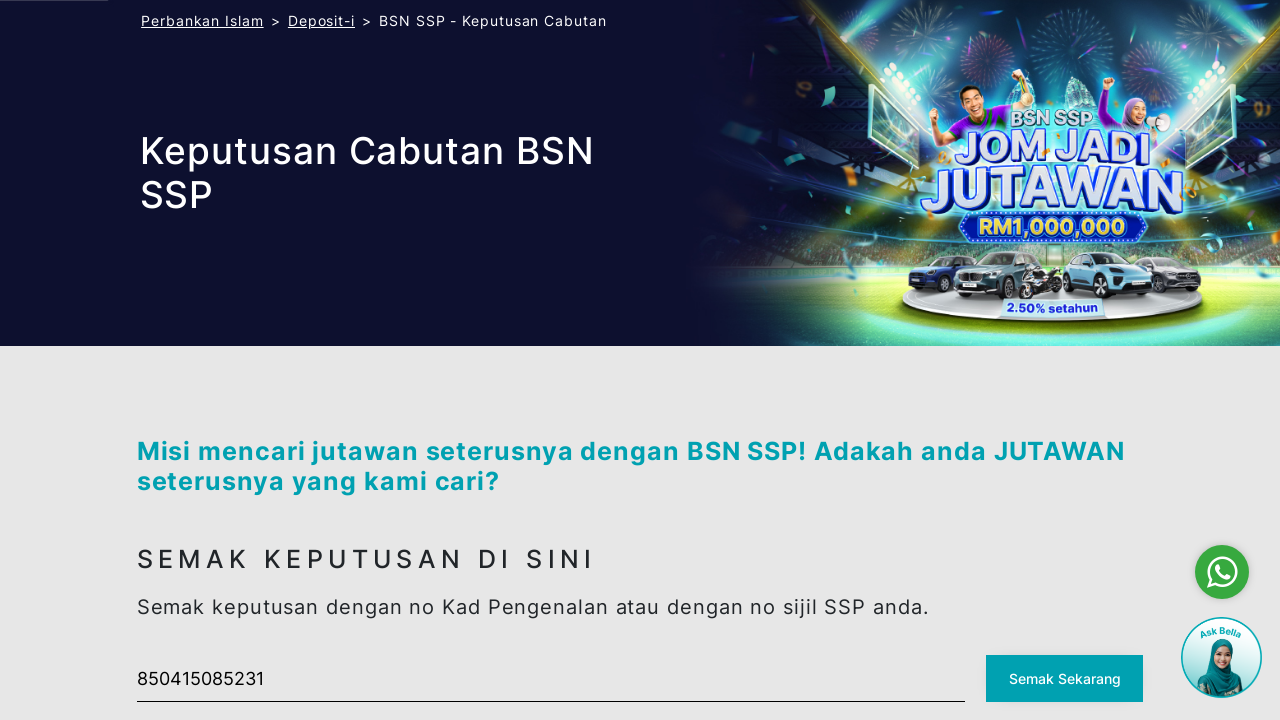

Waited 5 seconds for lottery results to load
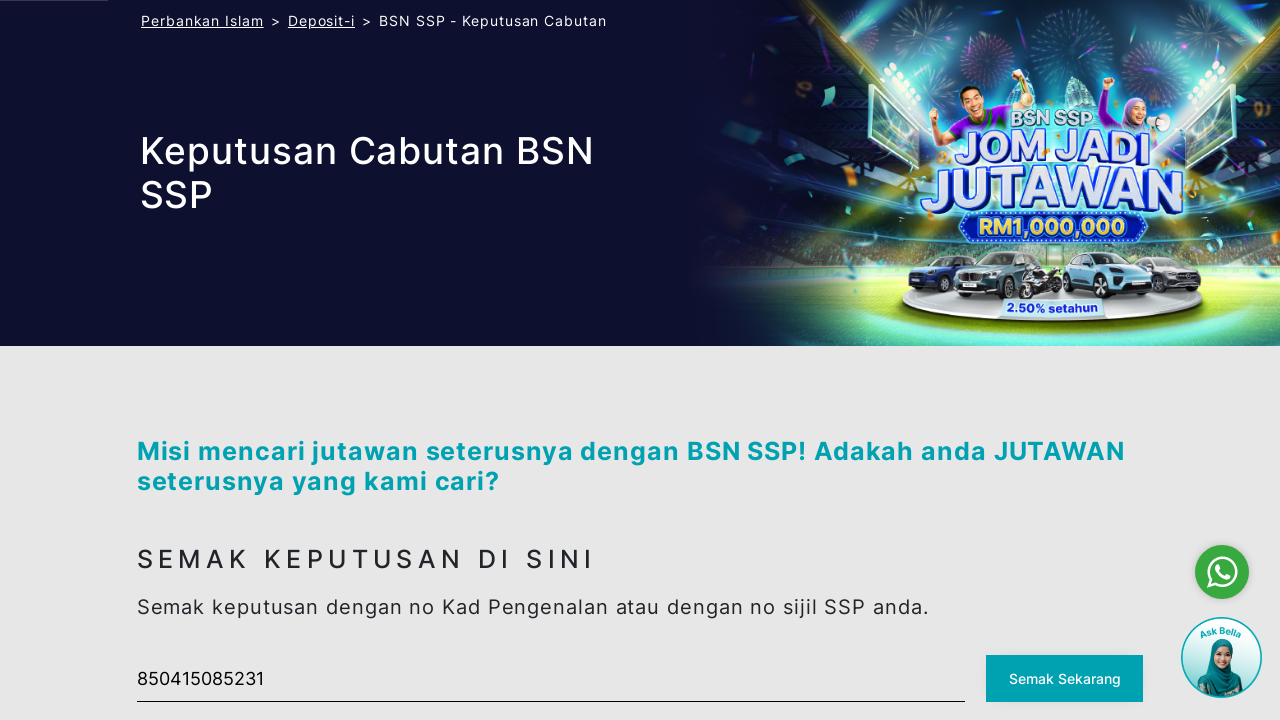

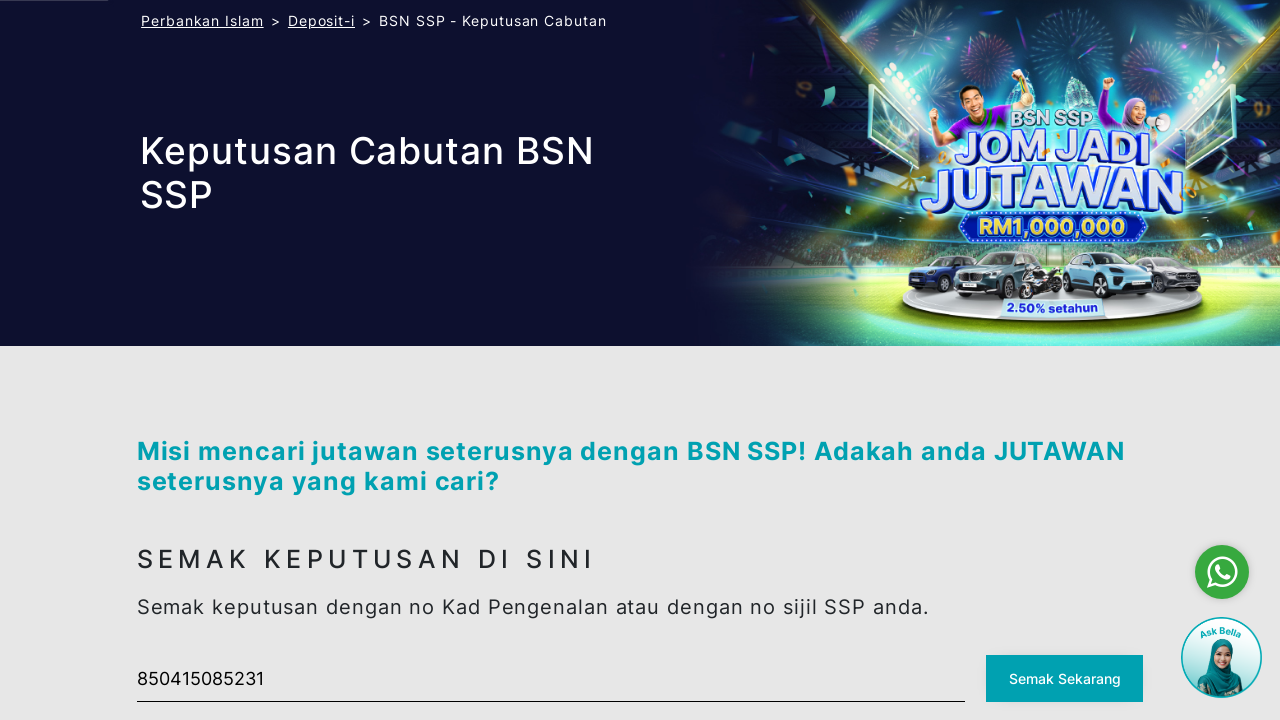